Clears and fills the username field with a test value

Starting URL: https://the-internet.herokuapp.com/login

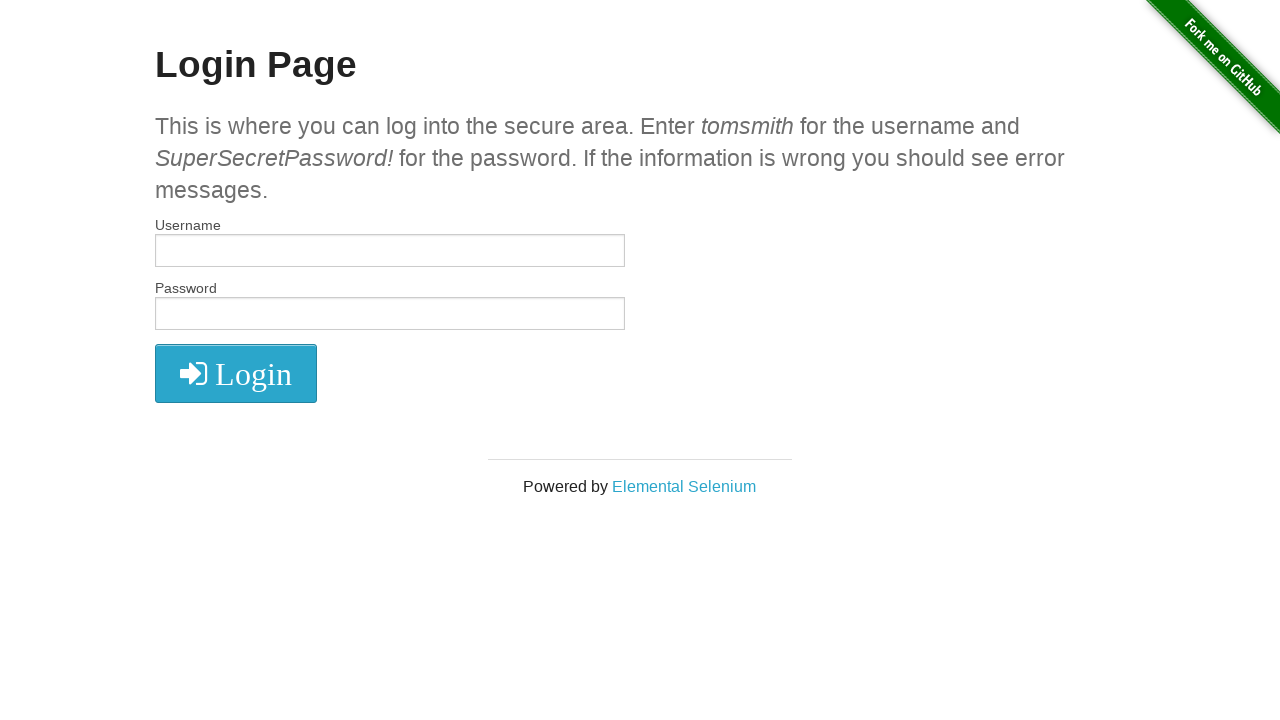

Cleared the username field on #username
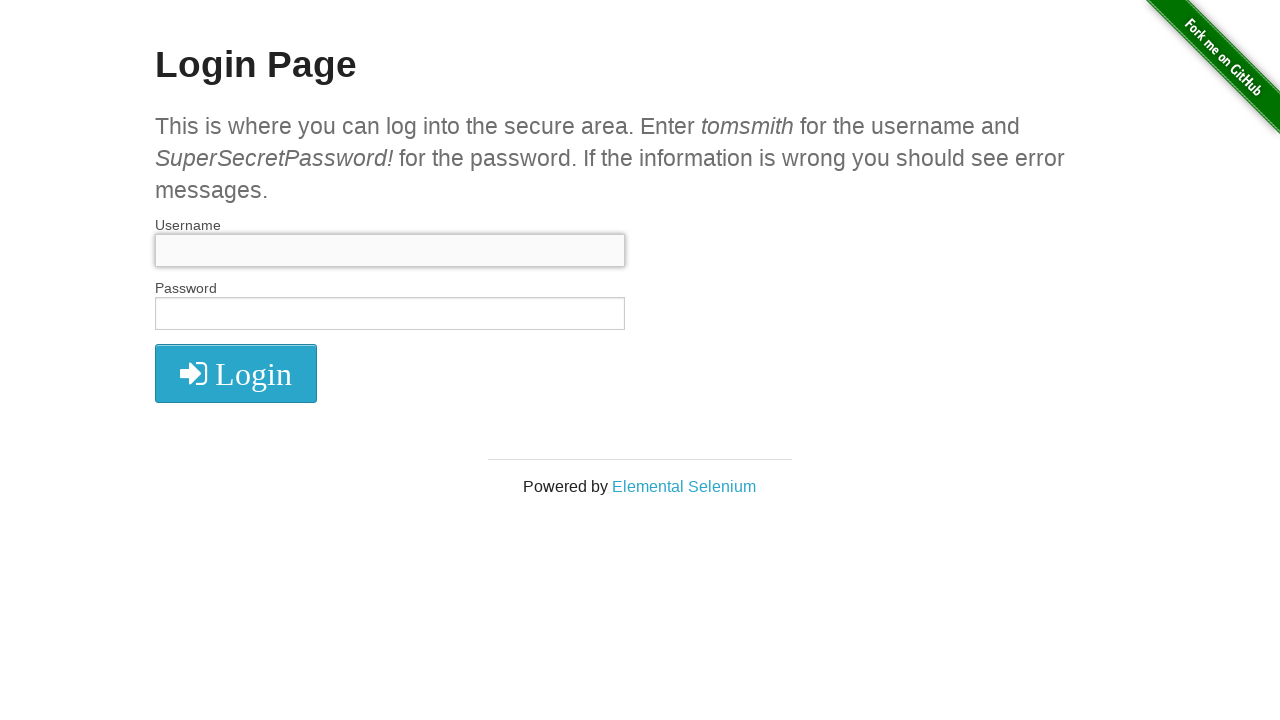

Filled username field with test value 'username3' on #username
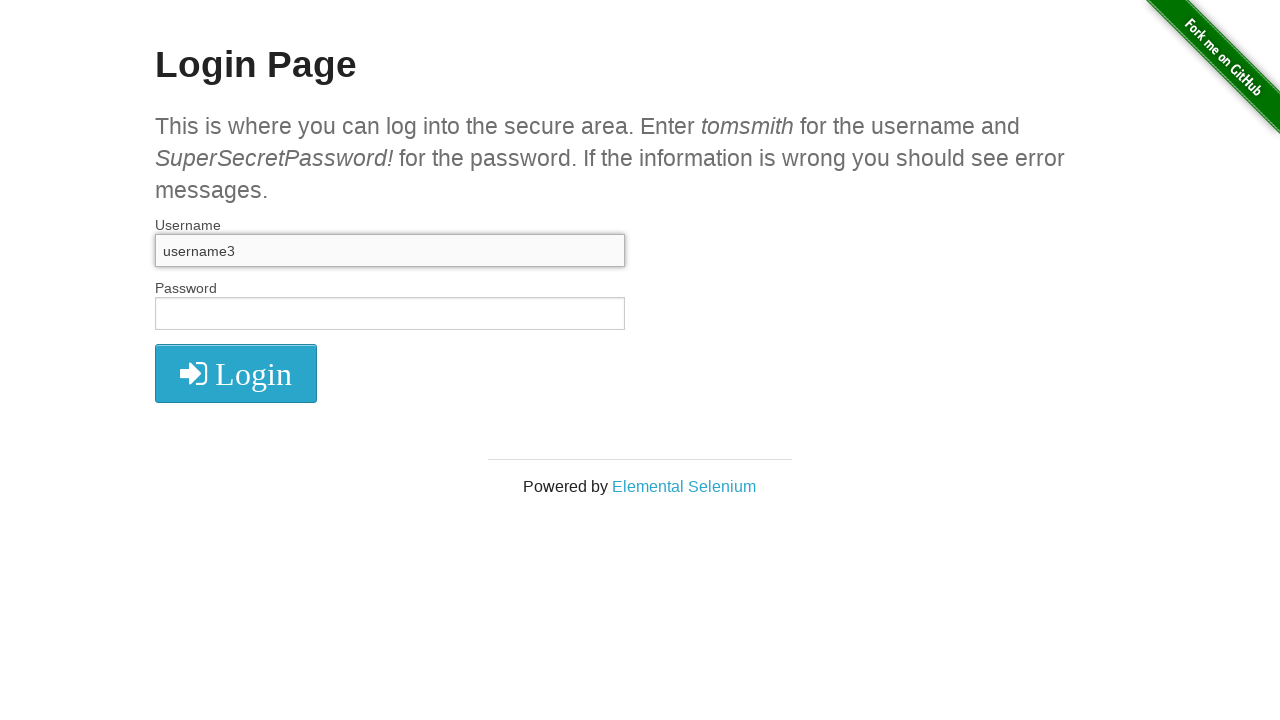

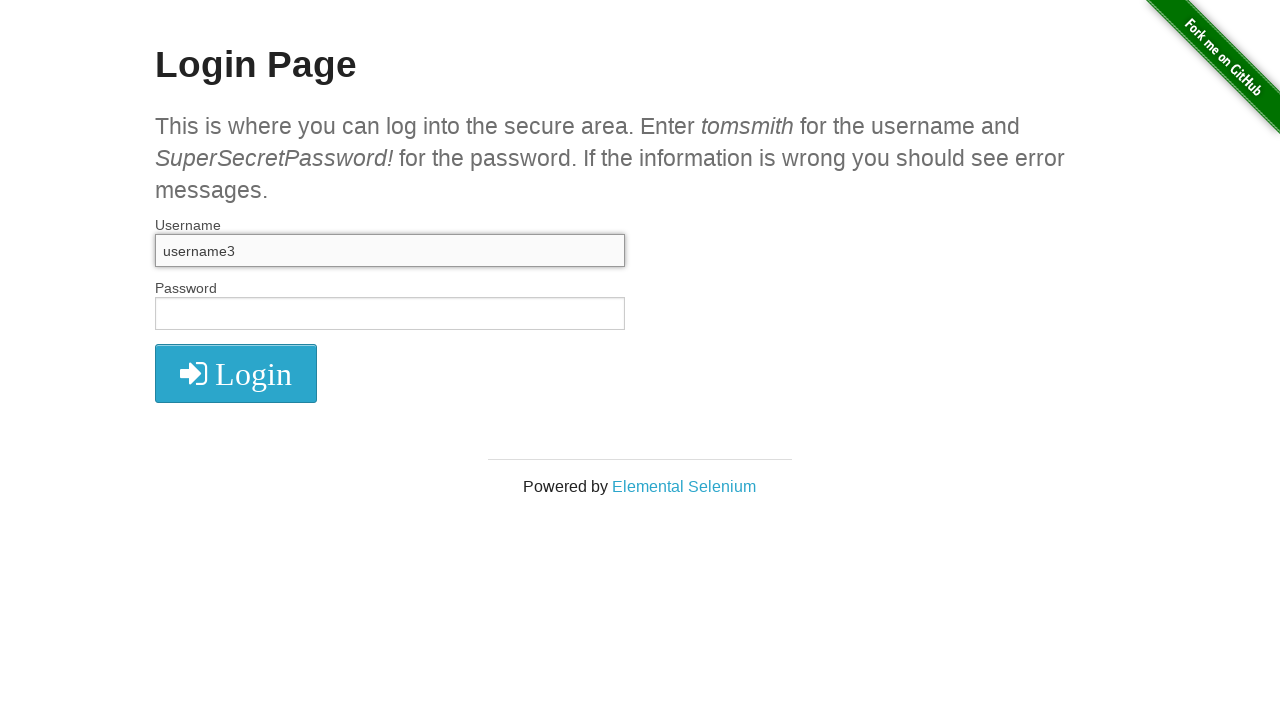